Tests timeout handling by clicking an AJAX button and then clicking the success element after it loads

Starting URL: http://uitestingplayground.com/ajax

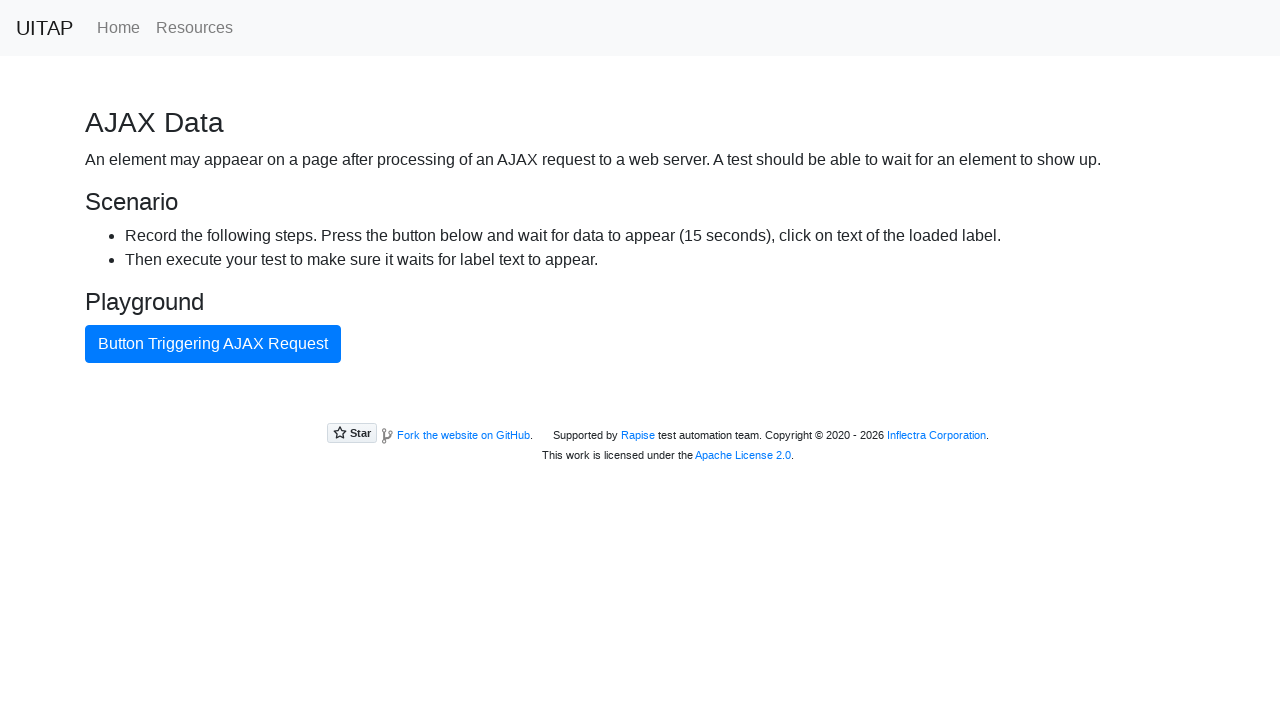

Clicked AJAX button to trigger asynchronous request at (213, 344) on #ajaxButton
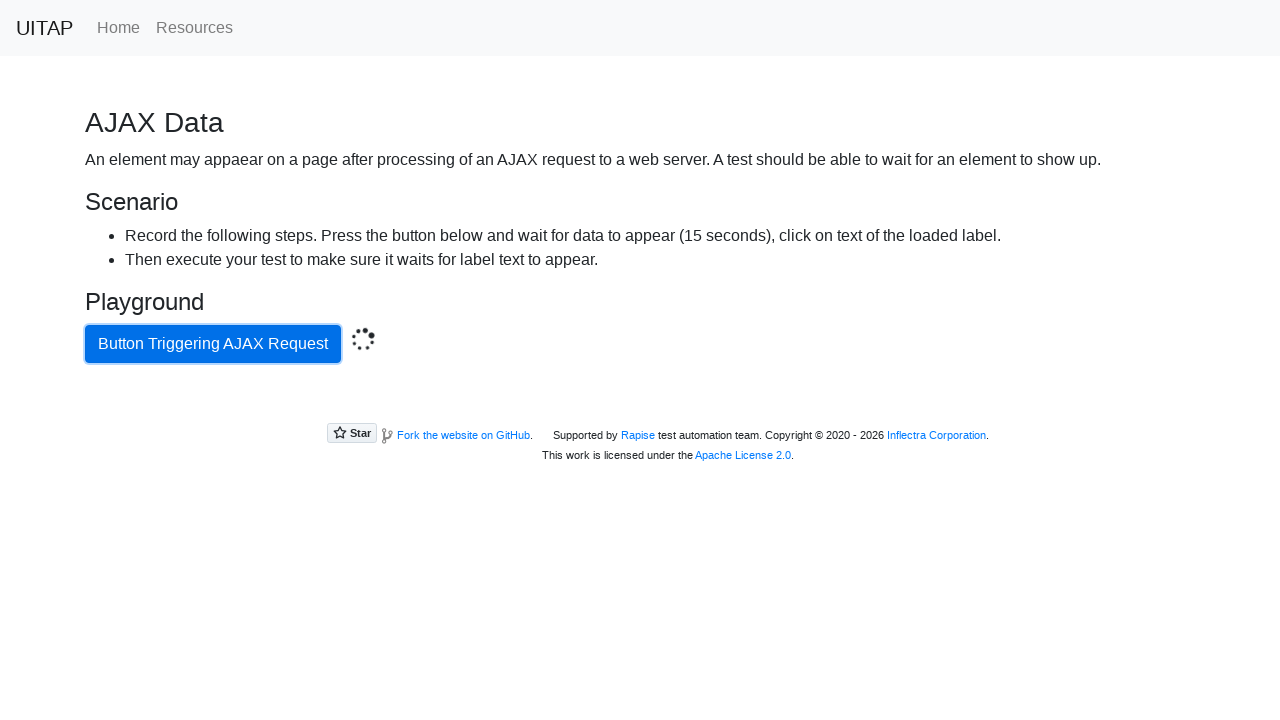

Clicked success element after AJAX response loaded at (640, 405) on .bg-success
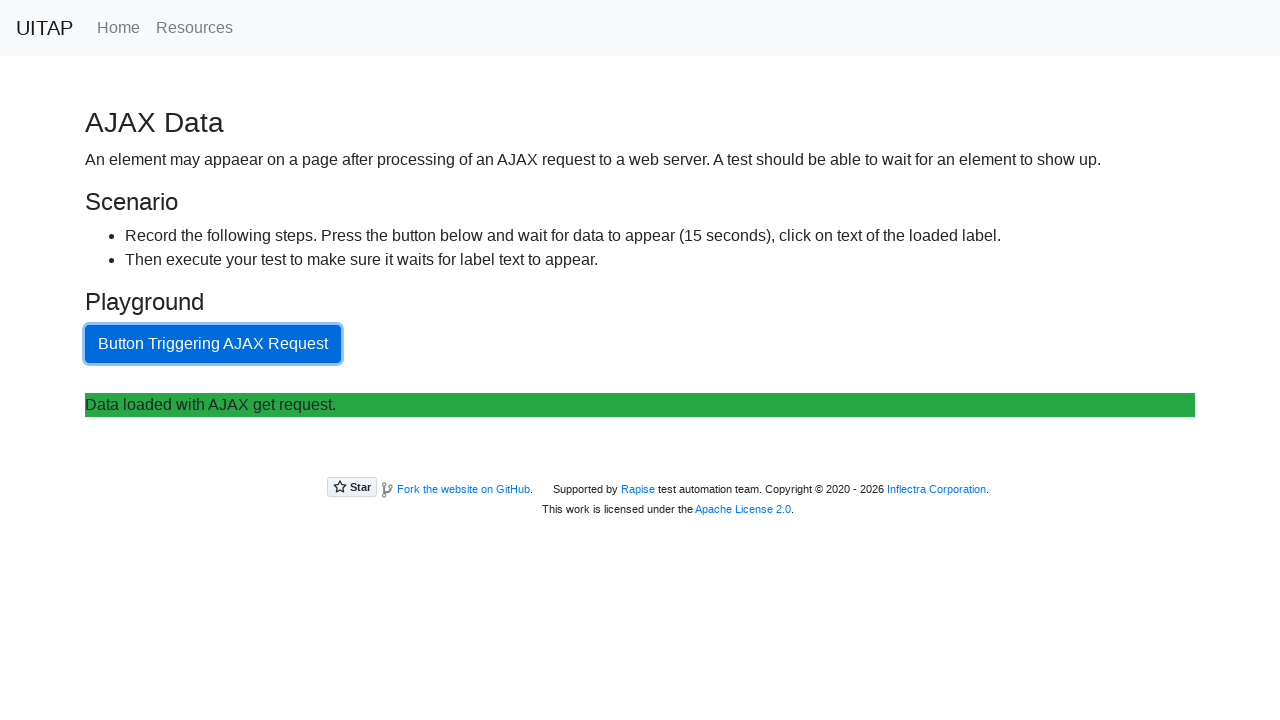

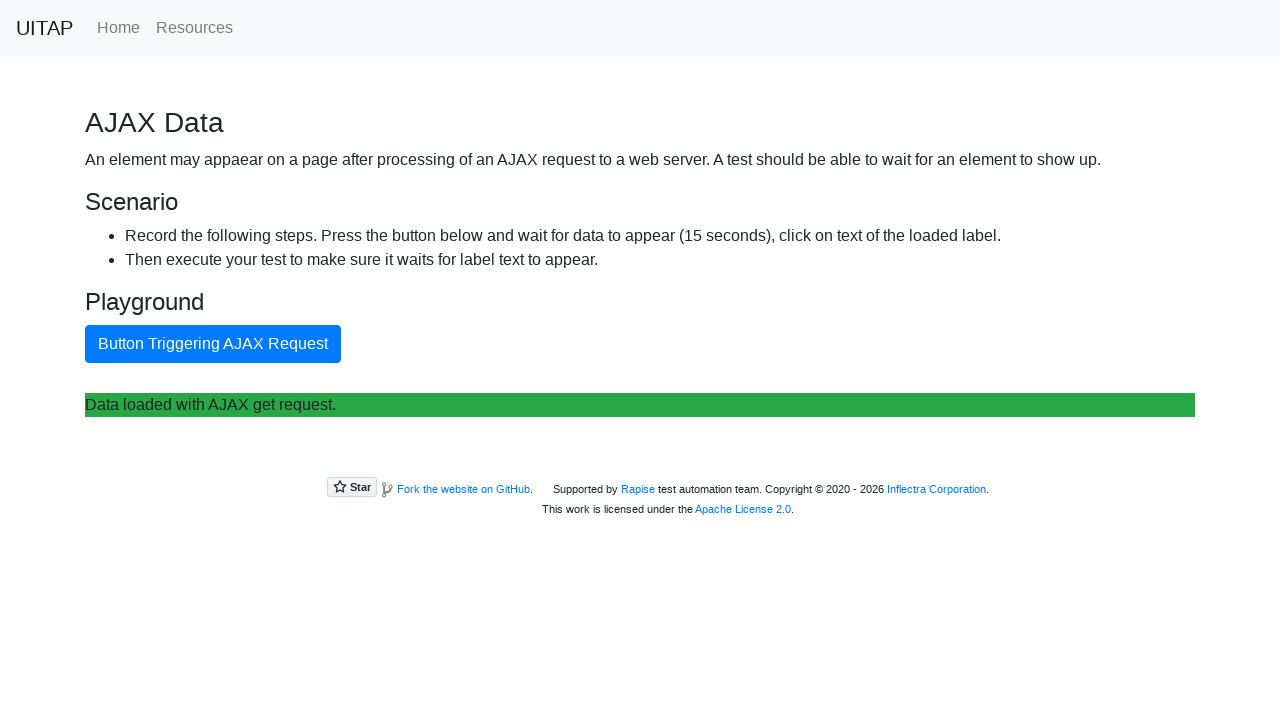